Explores various element finding methods on Python.org website including finding elements by NAME, ID, CSS_SELECTOR, and XPATH to extract information about search bars, buttons, links, and upcoming events

Starting URL: https://www.python.org/

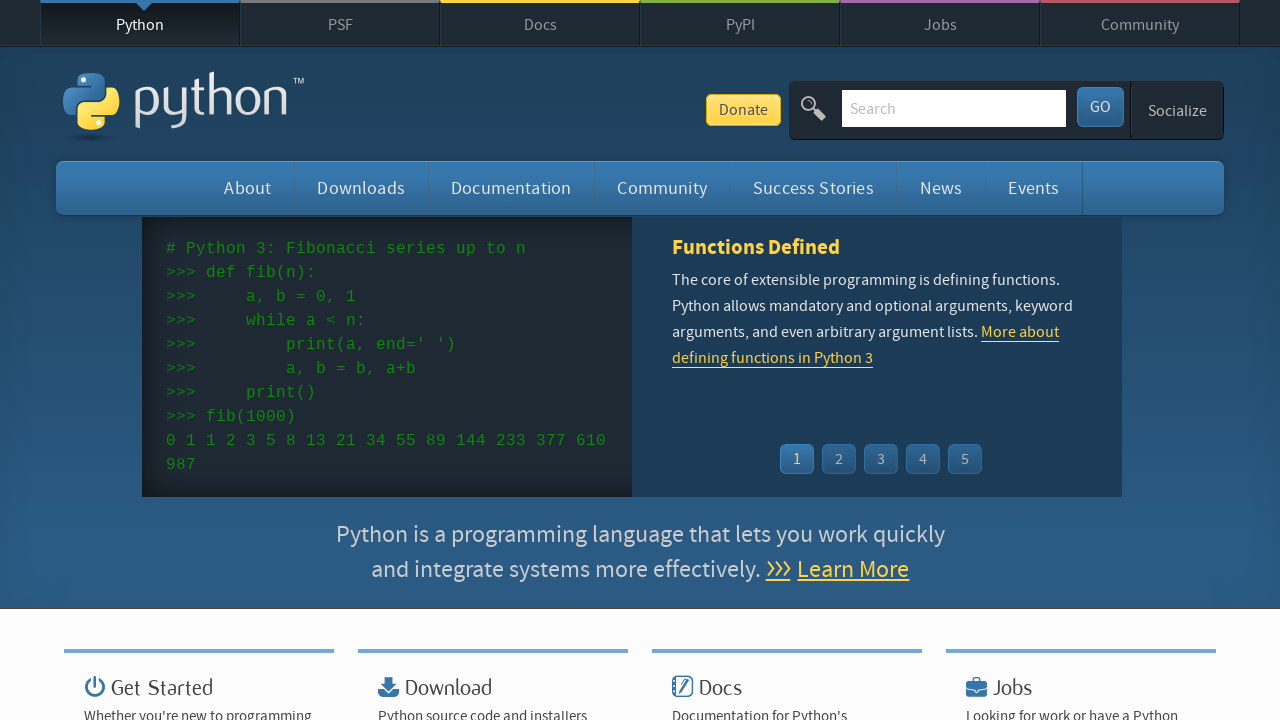

Located search bar element by NAME attribute 'q'
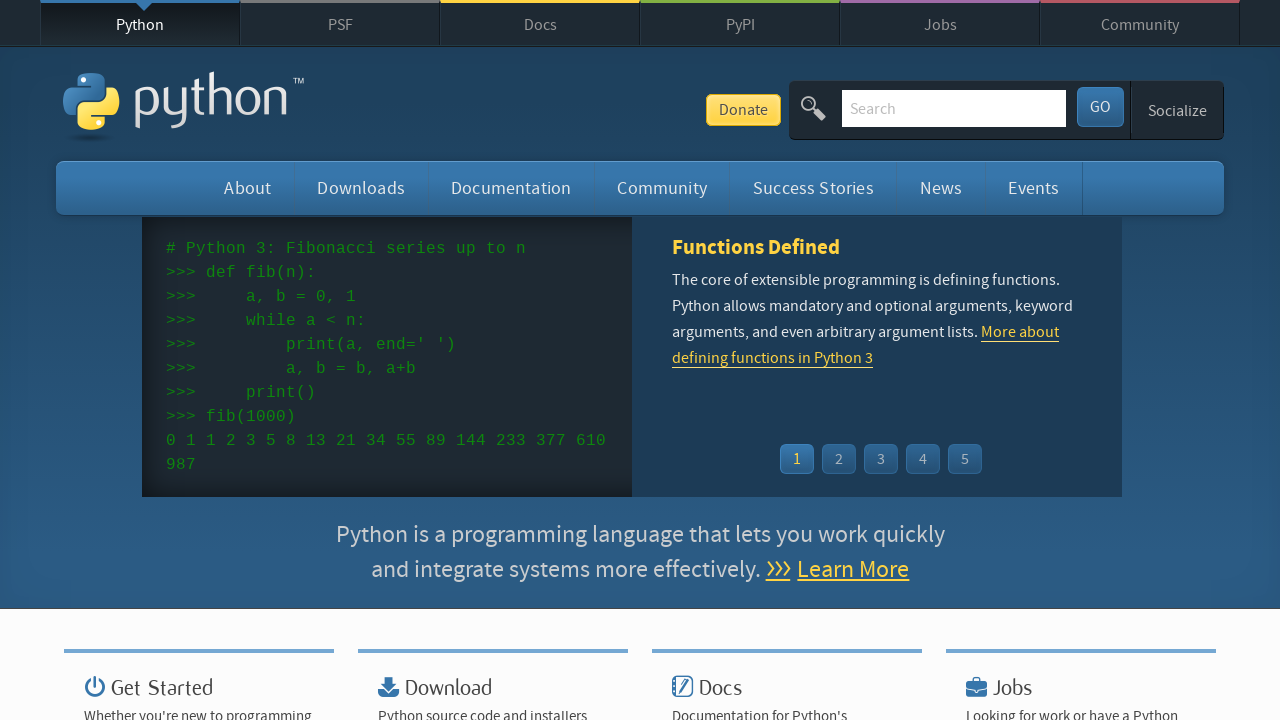

Retrieved search bar placeholder attribute
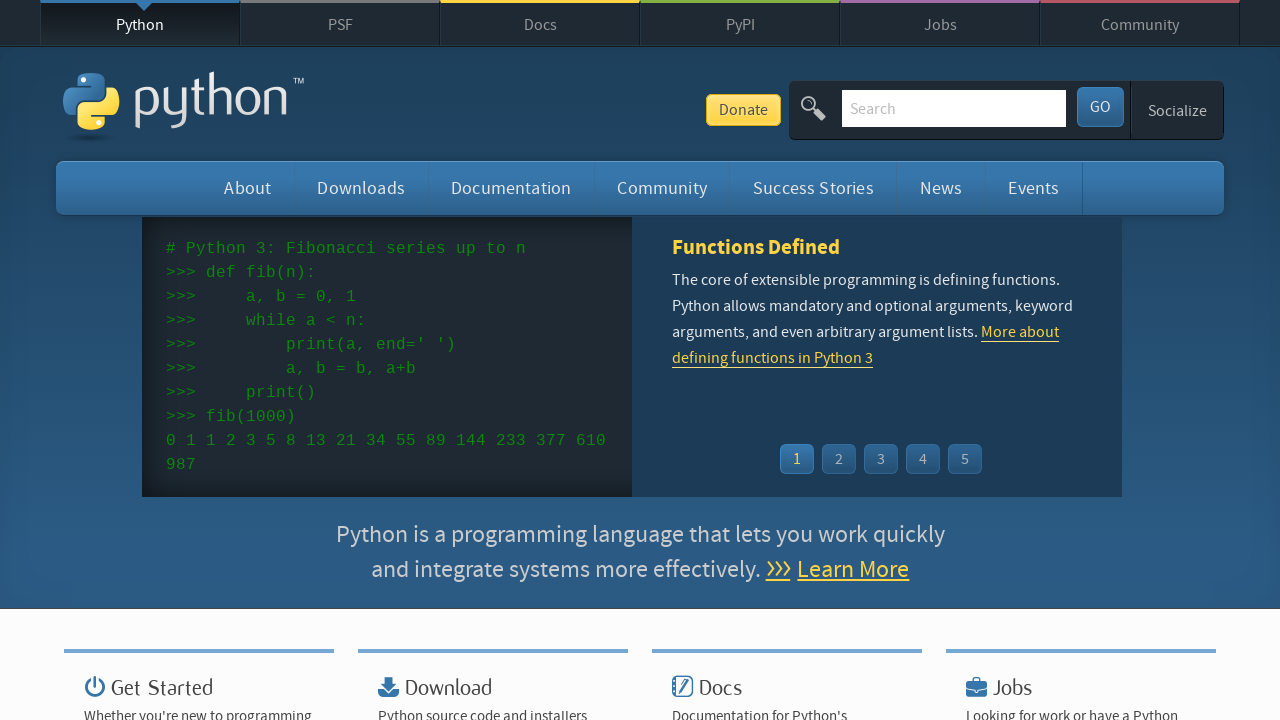

Located submit button element by ID 'submit'
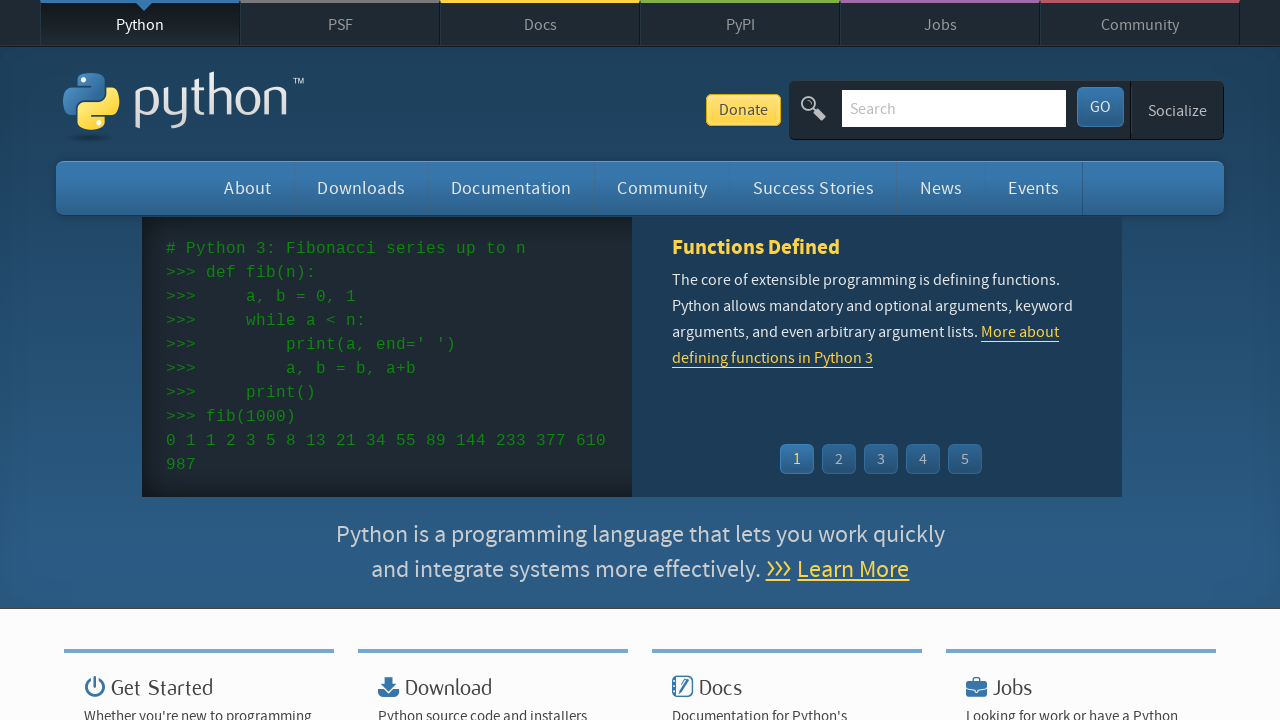

Retrieved submit button bounding box
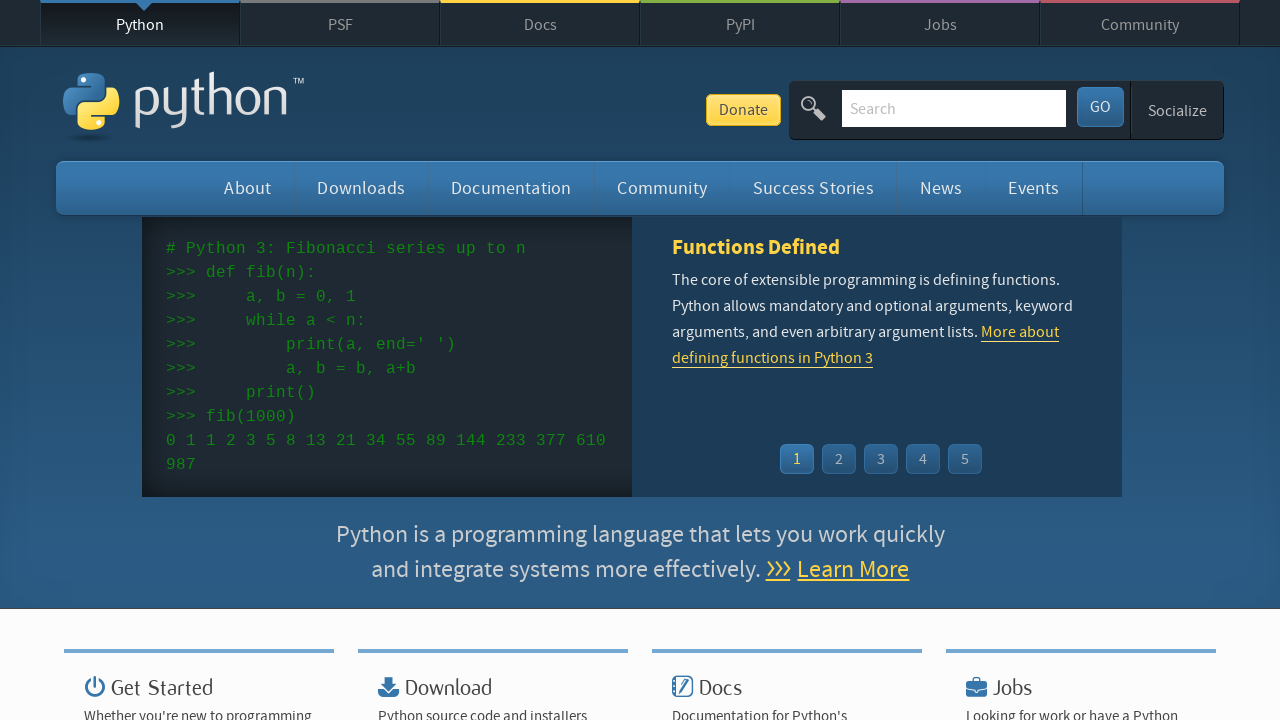

Calculated submit button size from bounding box
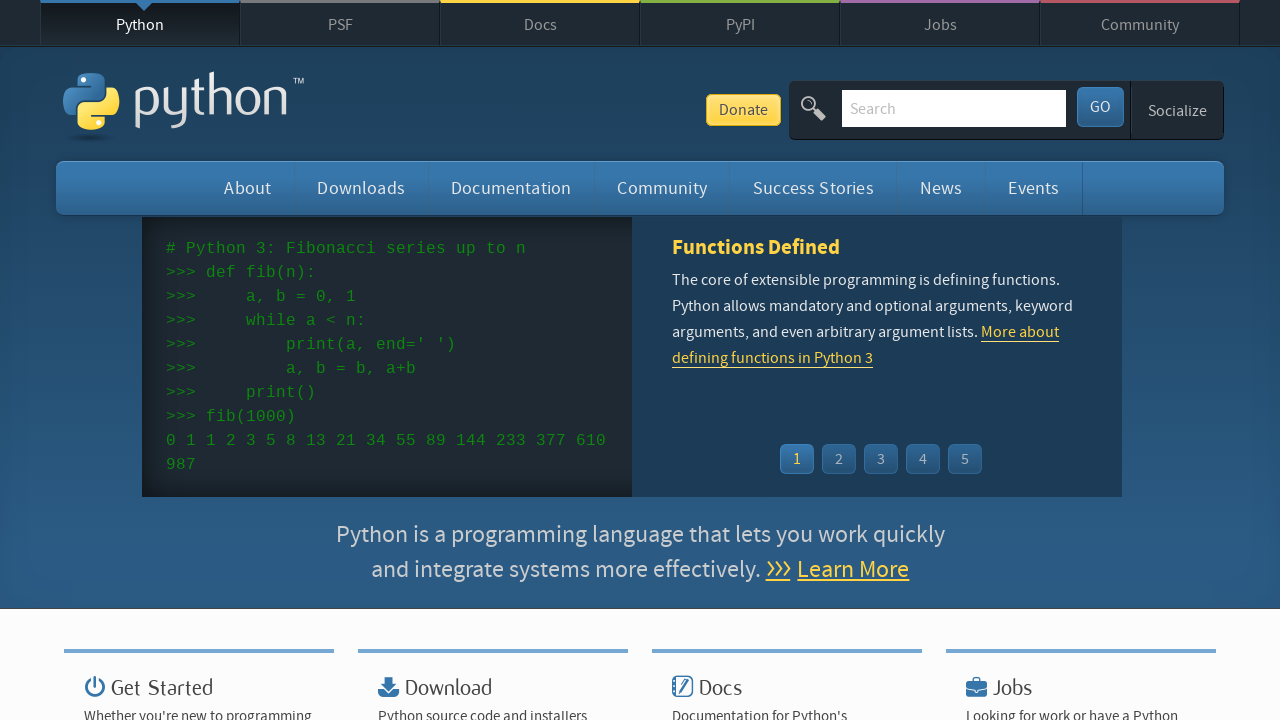

Located first documentation link using CSS_SELECTOR '.documentation-widget a'
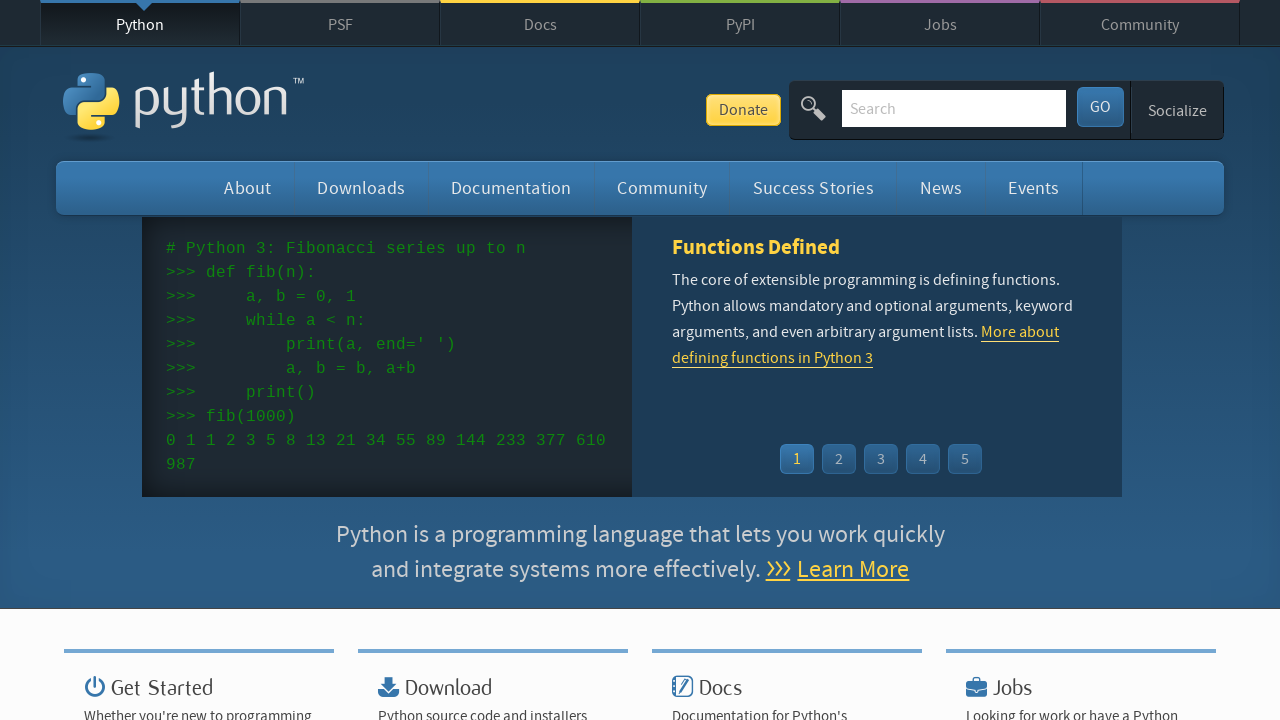

Retrieved documentation link text content
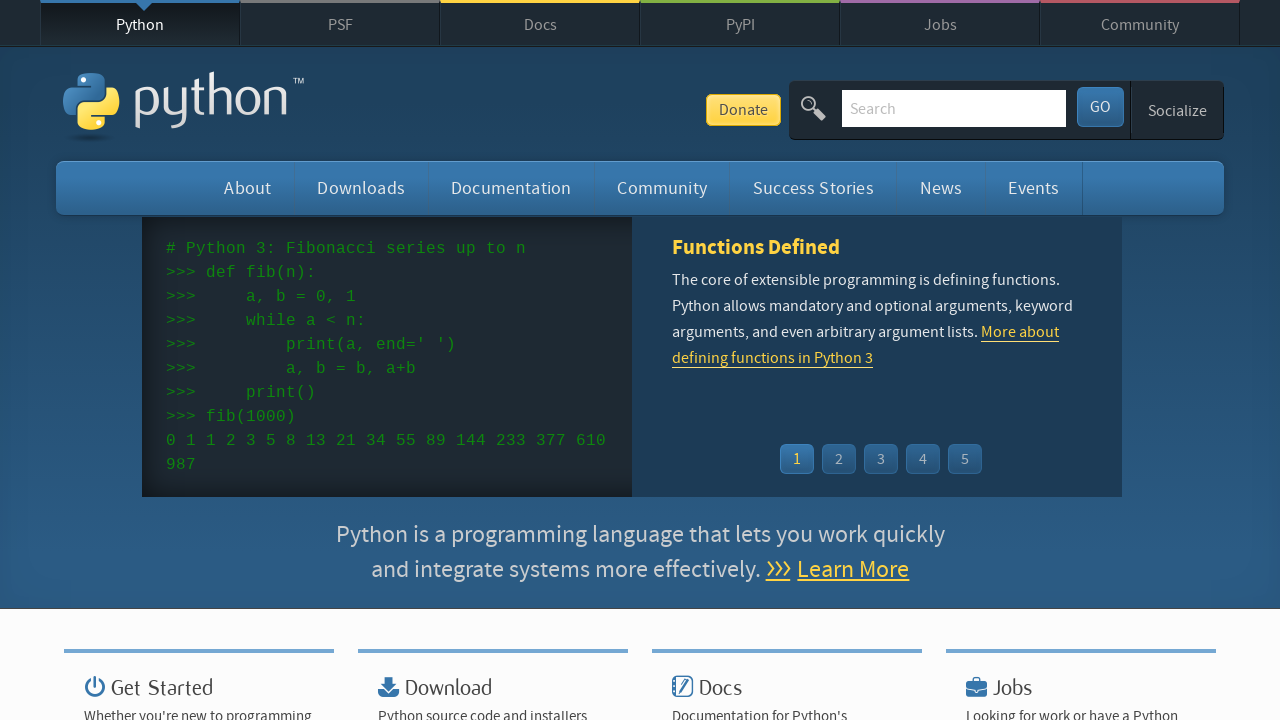

Located bug link using XPATH
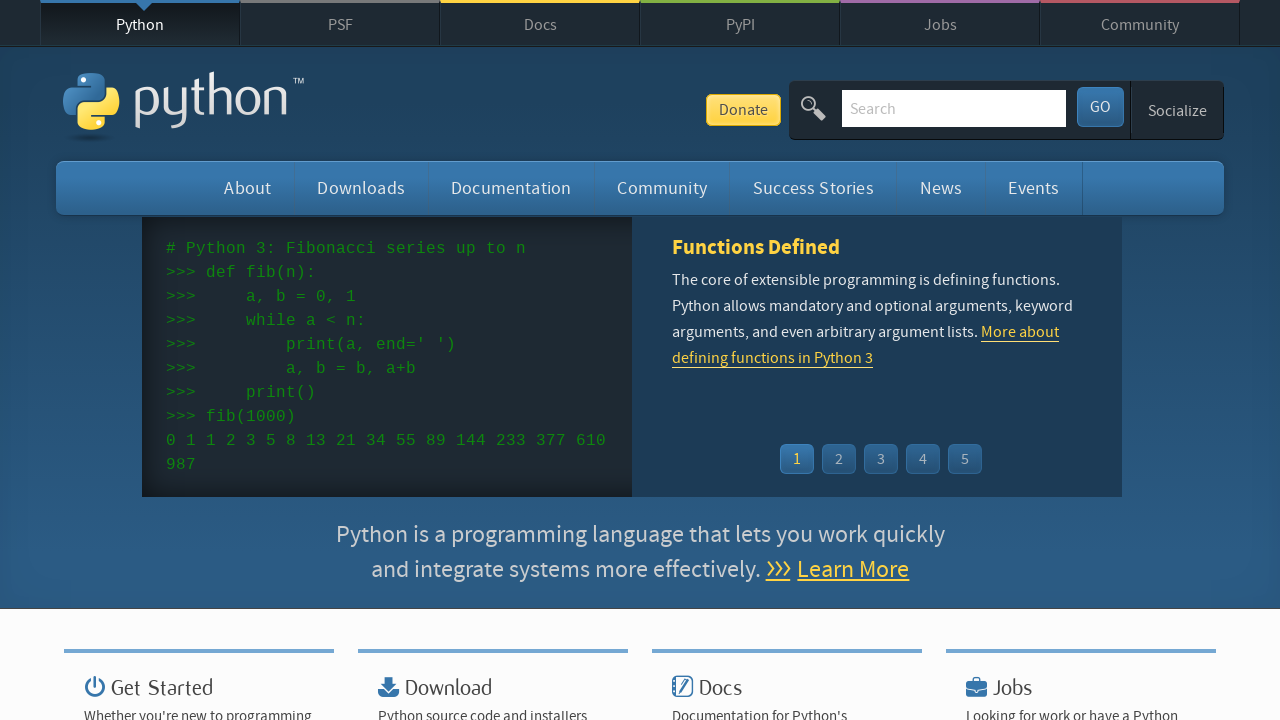

Retrieved bug link text content
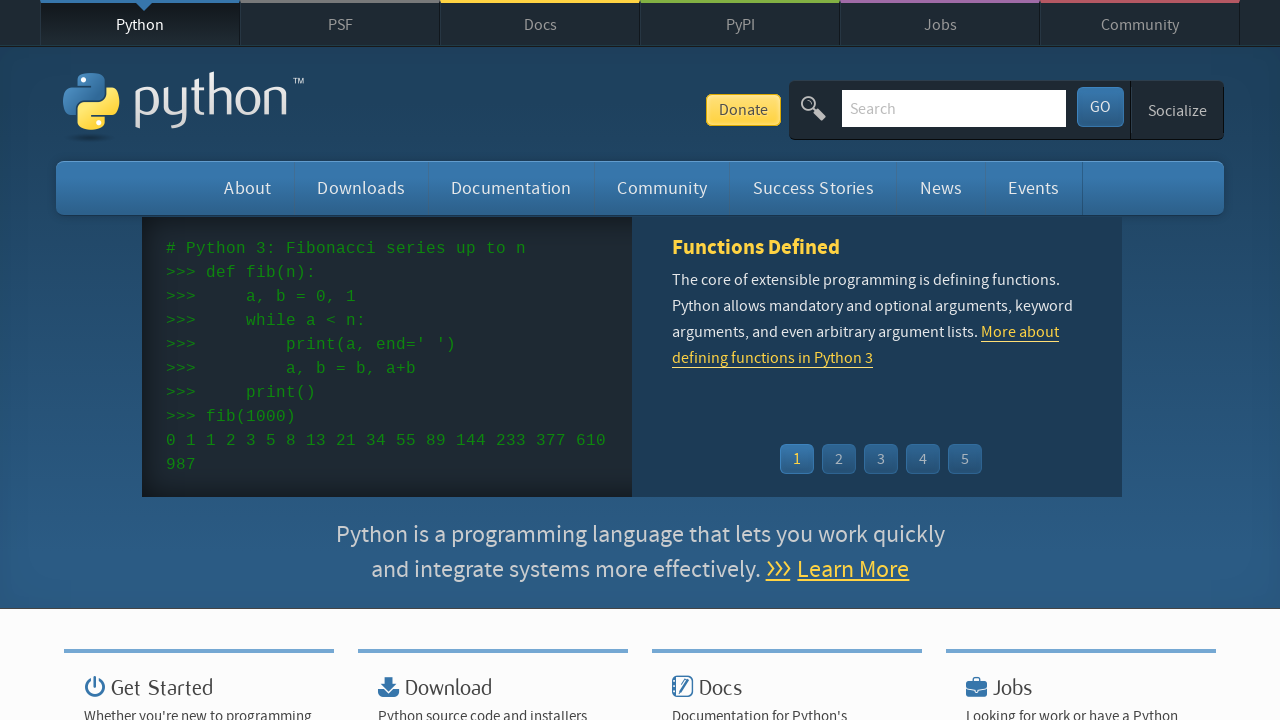

Located time element for upcoming event 1 using XPATH
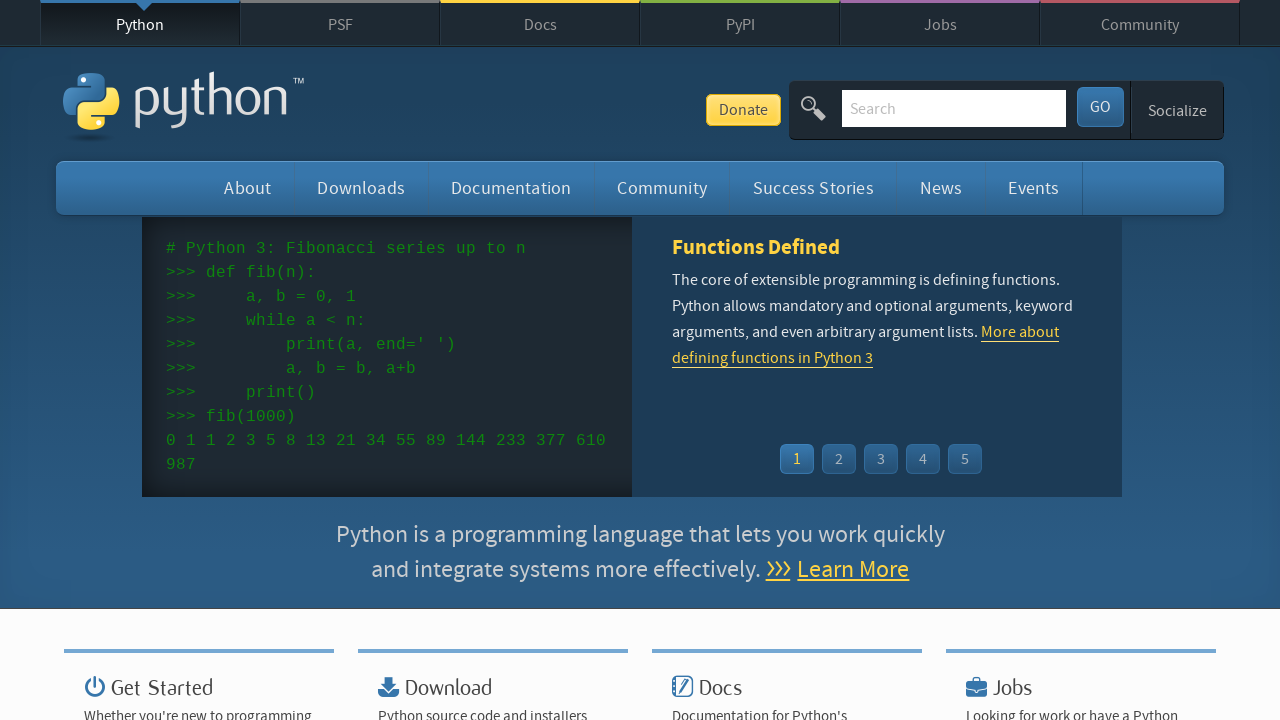

Located name element for upcoming event 1 using XPATH
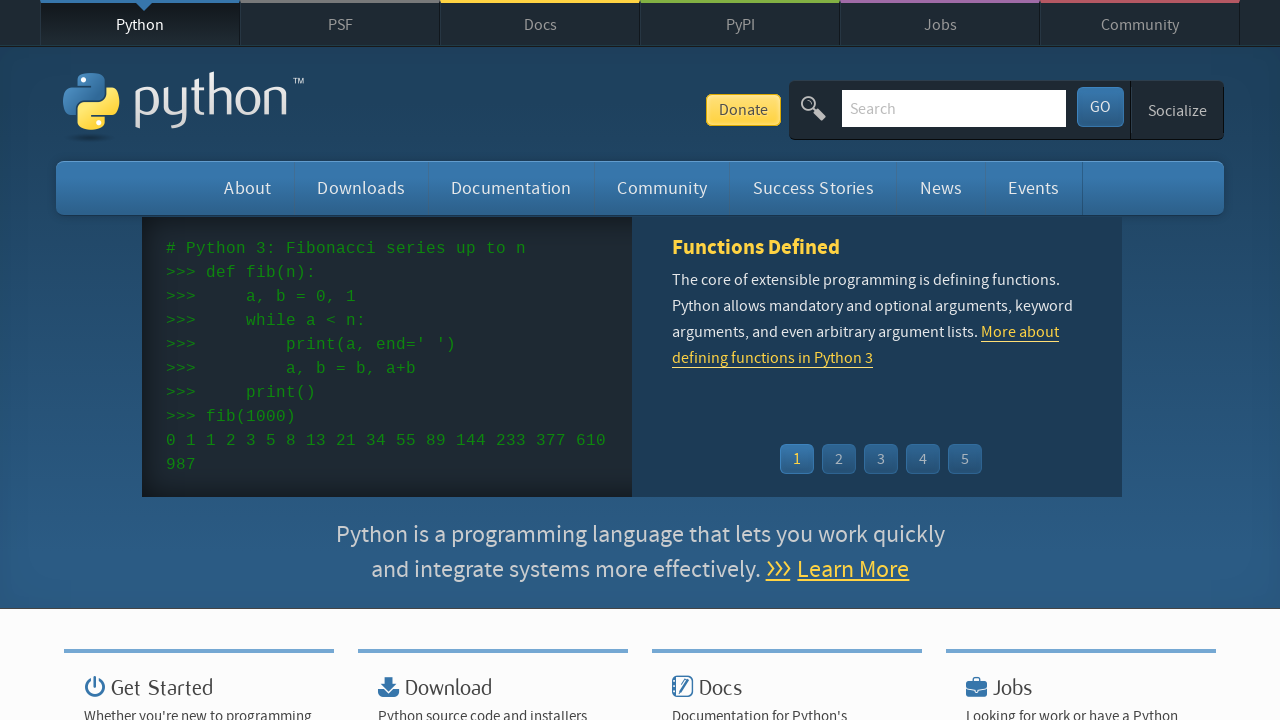

Extracted time and name for upcoming event 1
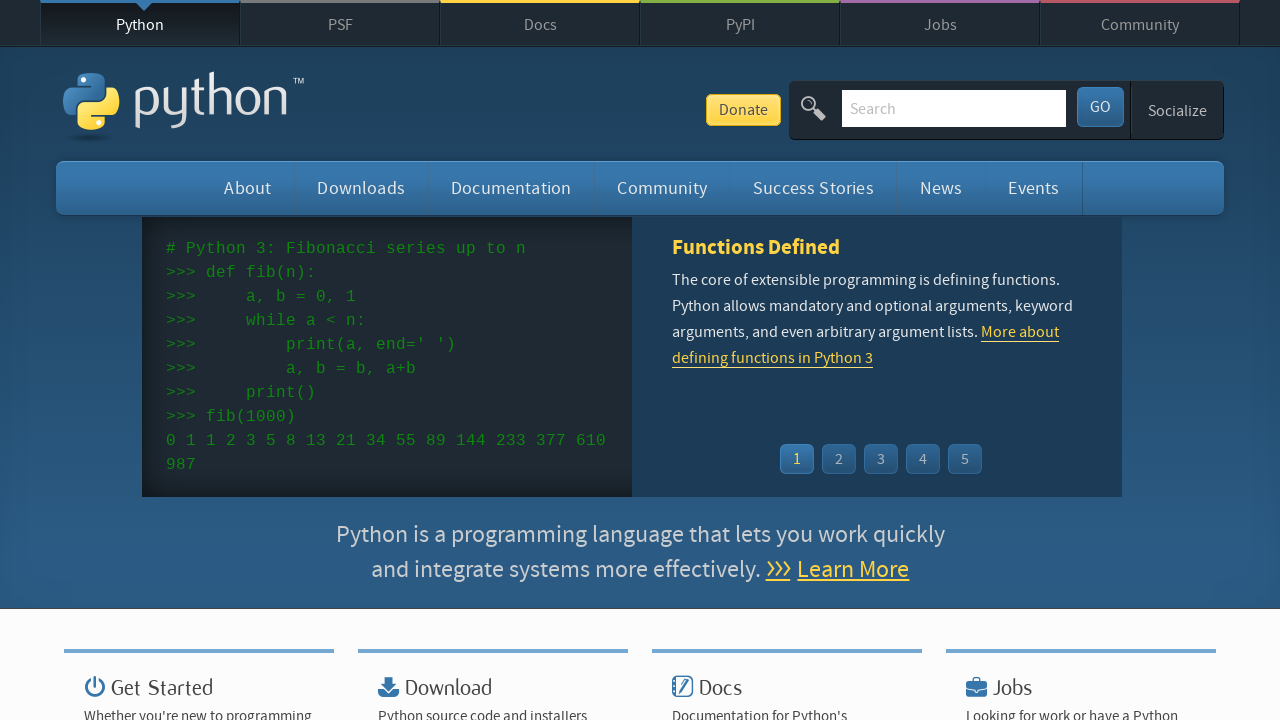

Located time element for upcoming event 2 using XPATH
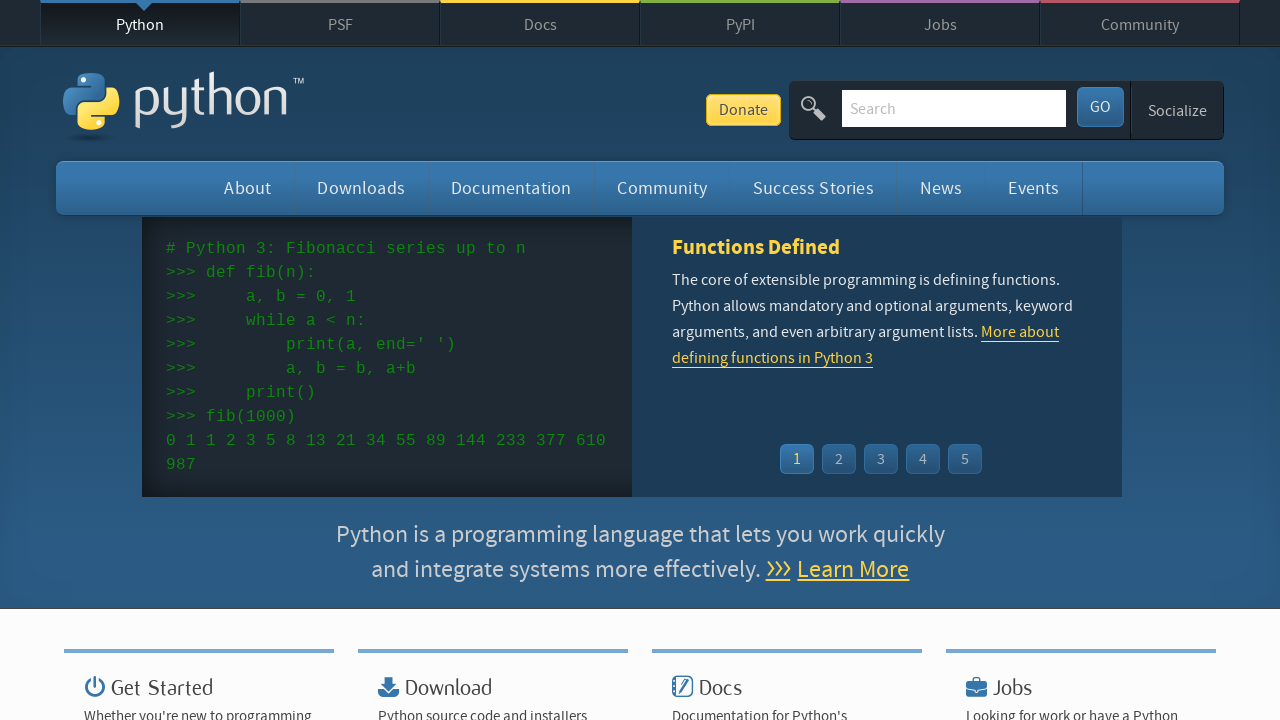

Located name element for upcoming event 2 using XPATH
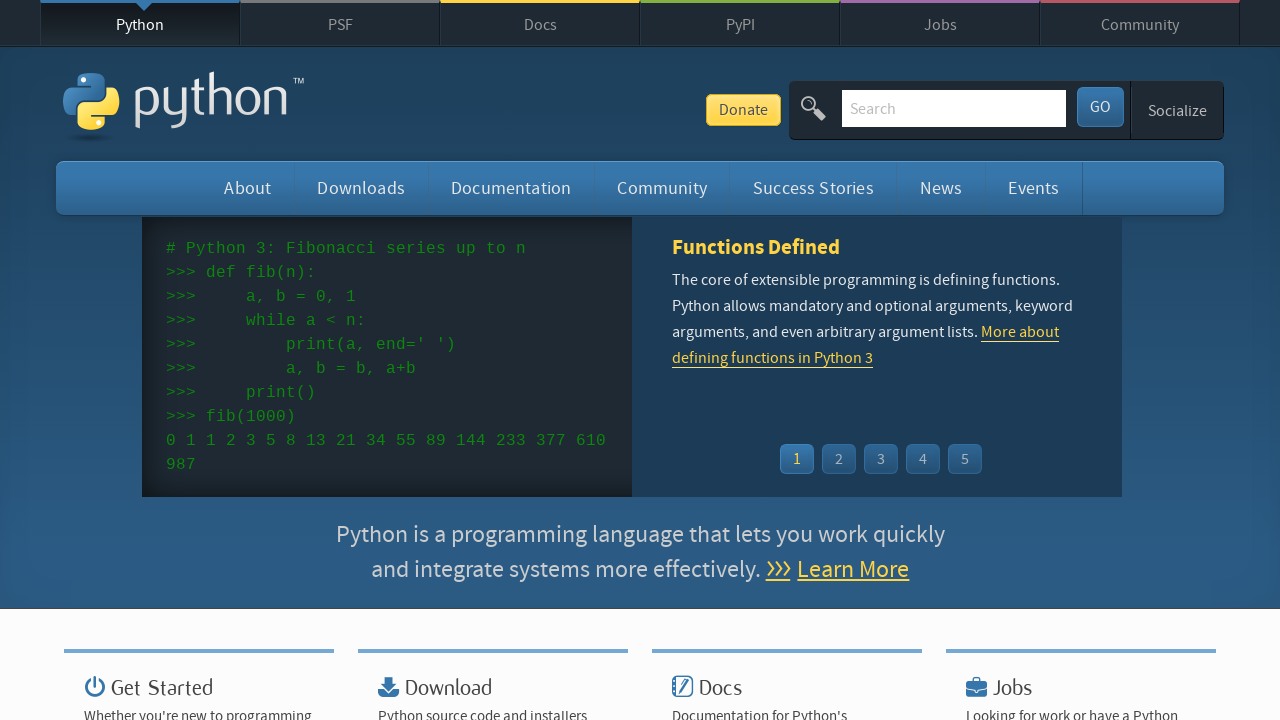

Extracted time and name for upcoming event 2
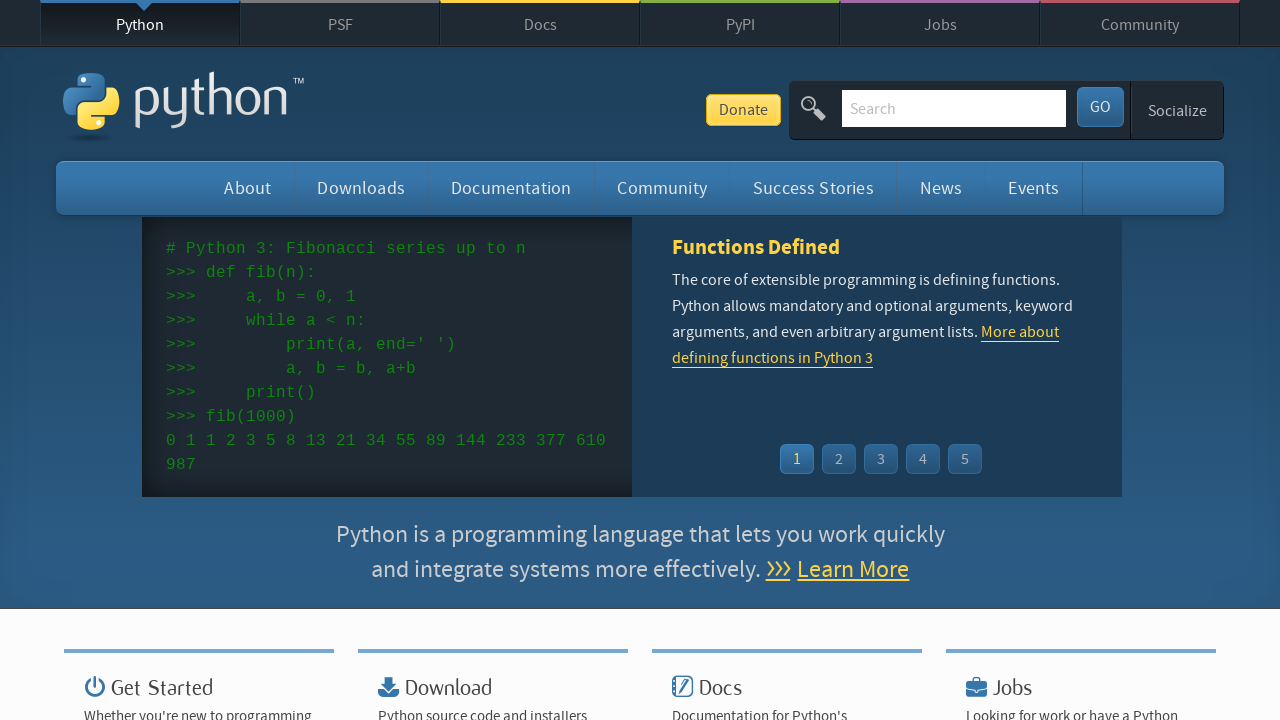

Located time element for upcoming event 3 using XPATH
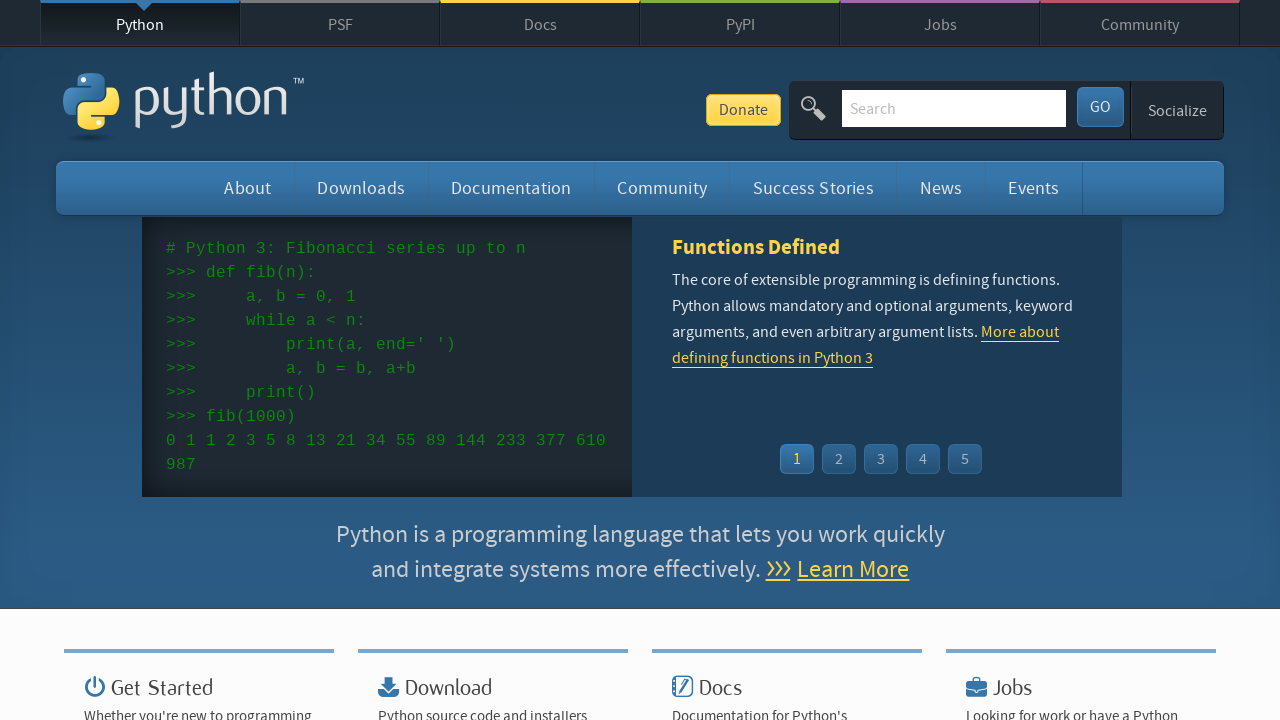

Located name element for upcoming event 3 using XPATH
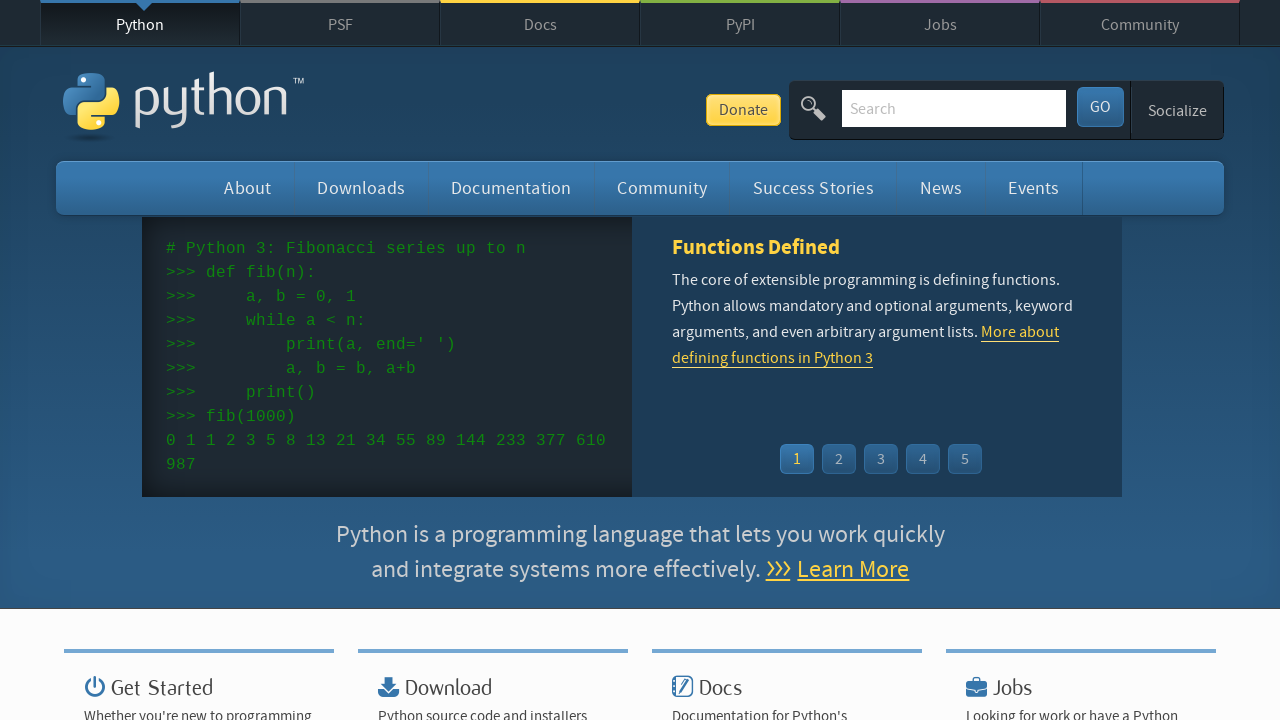

Extracted time and name for upcoming event 3
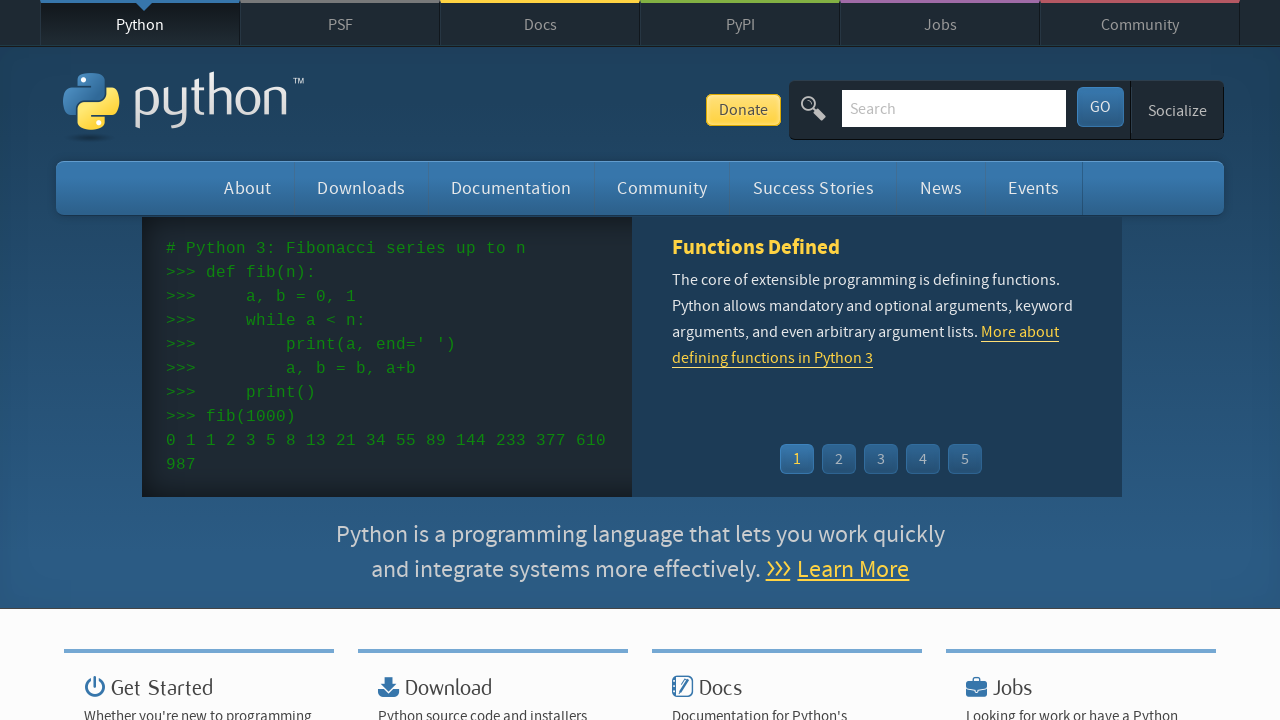

Located time element for upcoming event 4 using XPATH
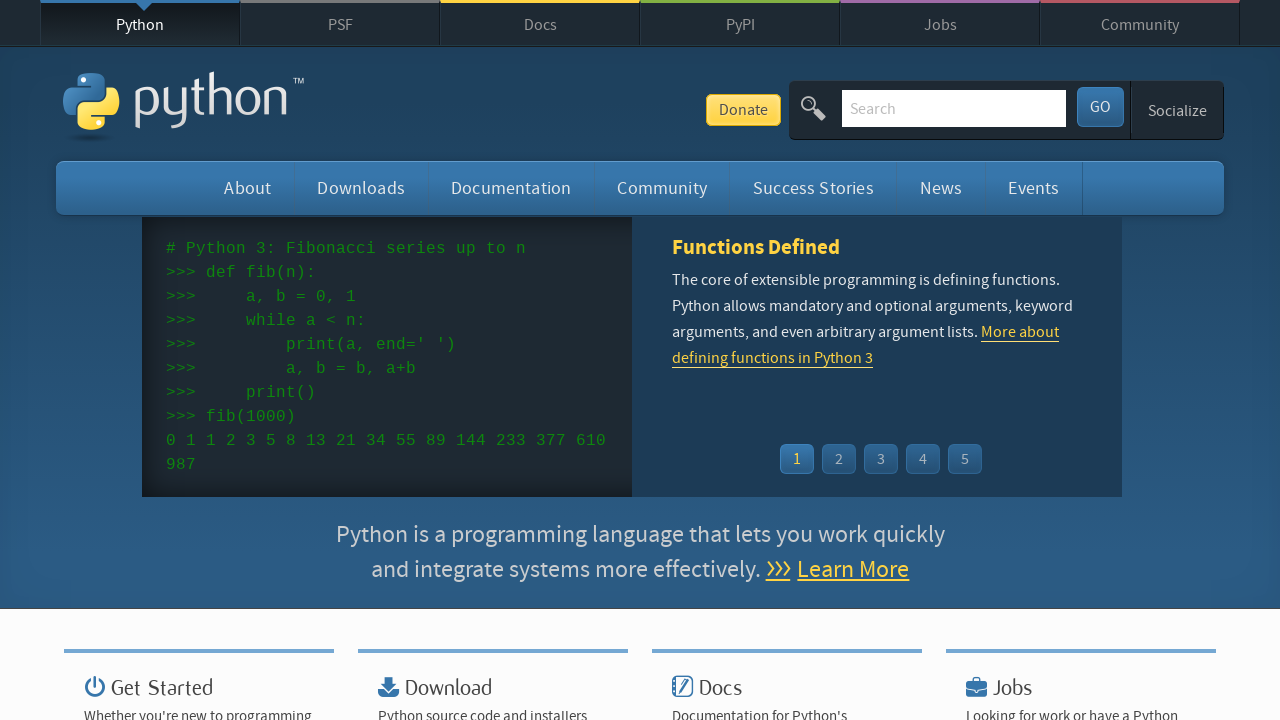

Located name element for upcoming event 4 using XPATH
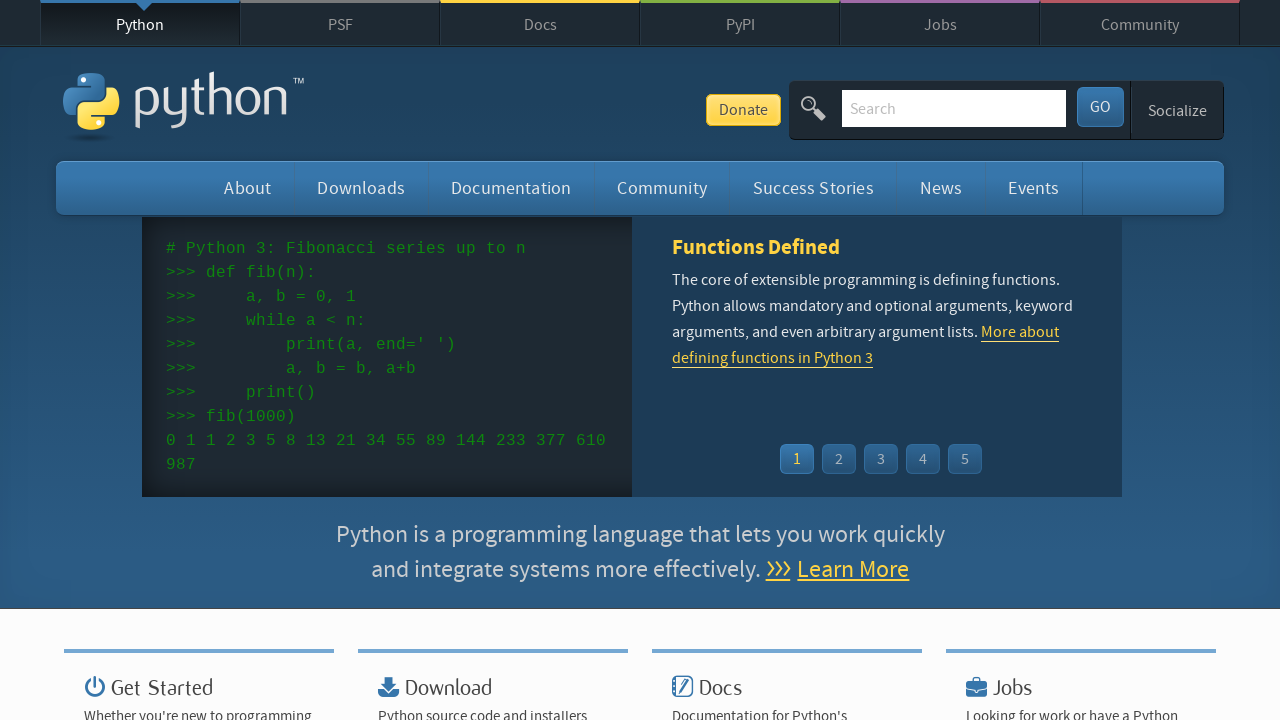

Extracted time and name for upcoming event 4
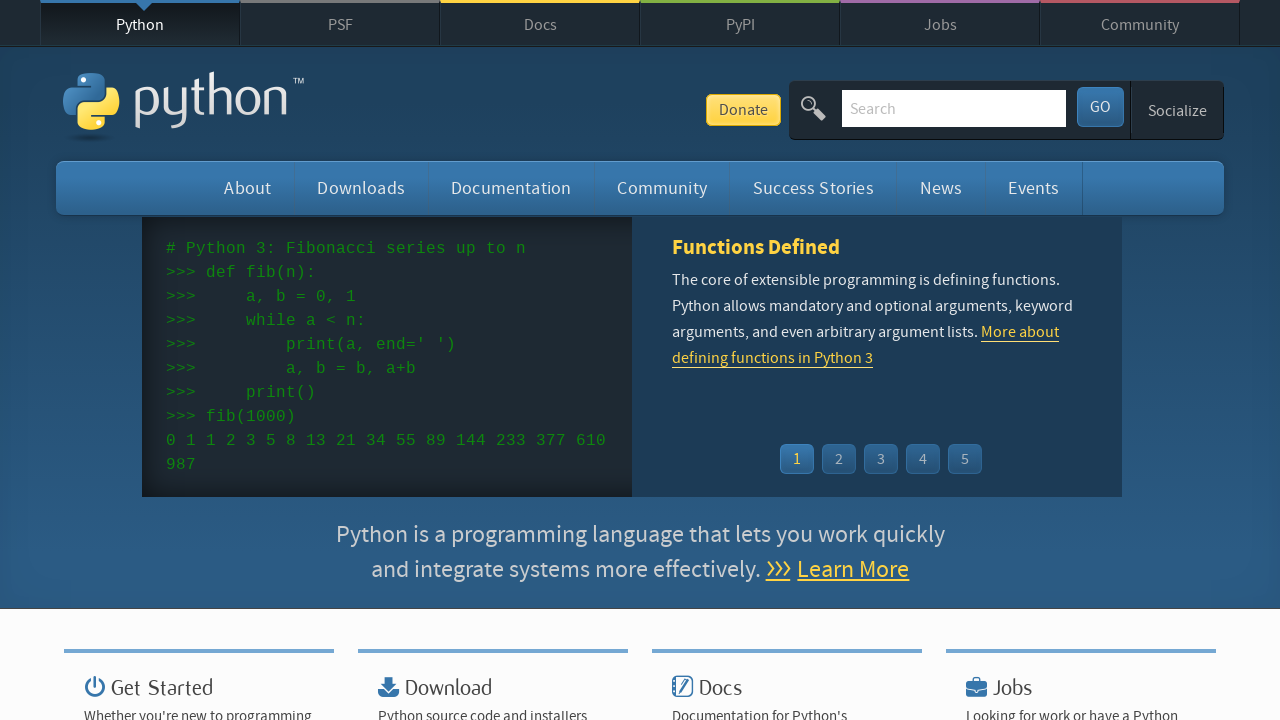

Located time element for upcoming event 5 using XPATH
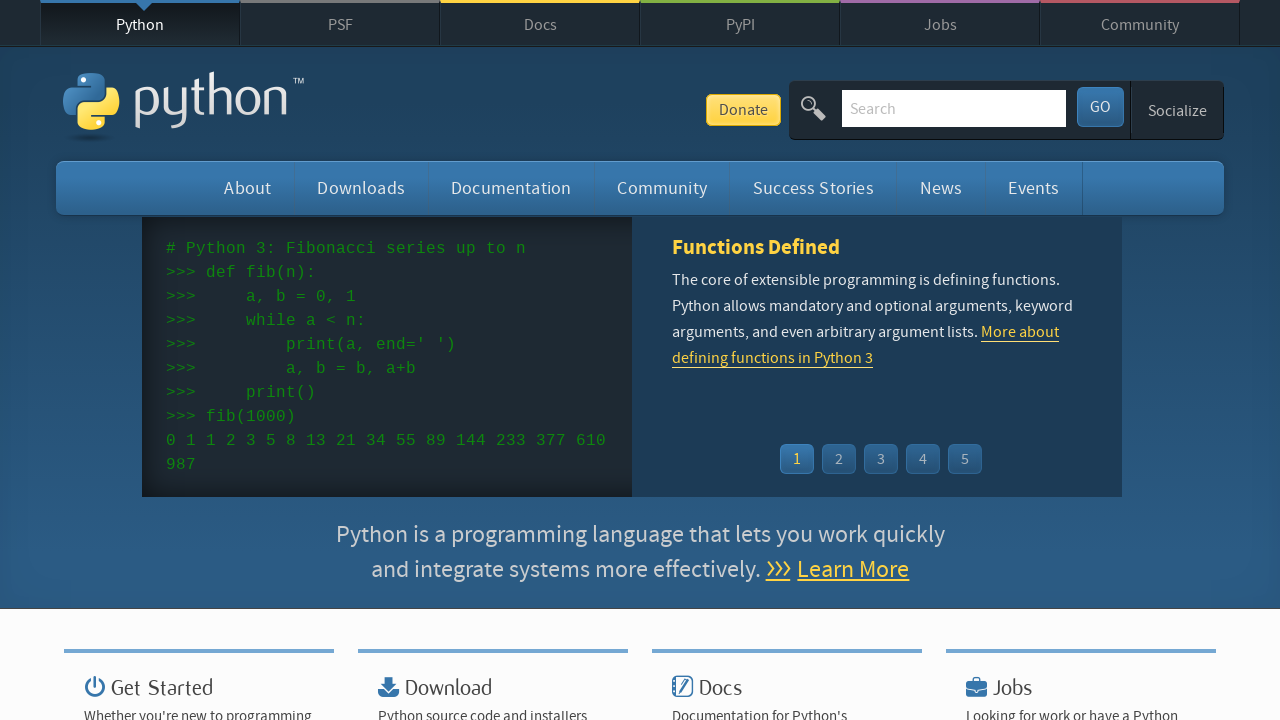

Located name element for upcoming event 5 using XPATH
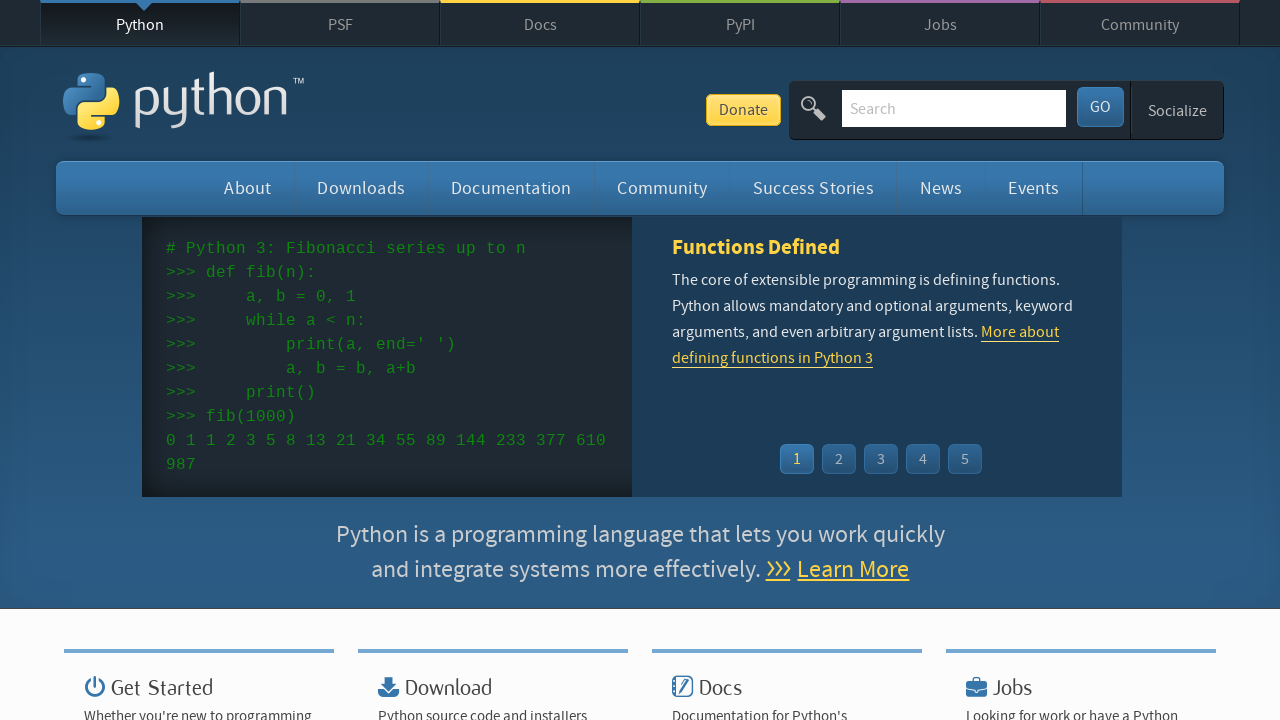

Extracted time and name for upcoming event 5
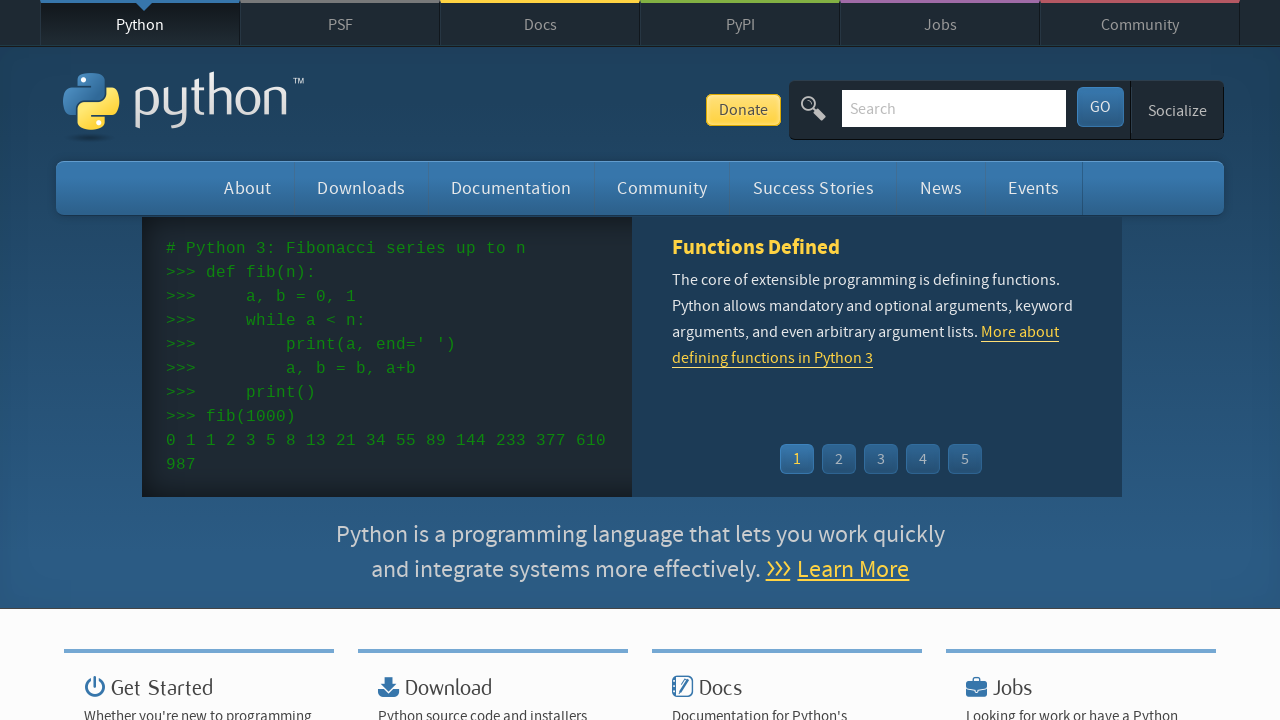

Located all event time elements using CSS_SELECTOR '.event-widget time'
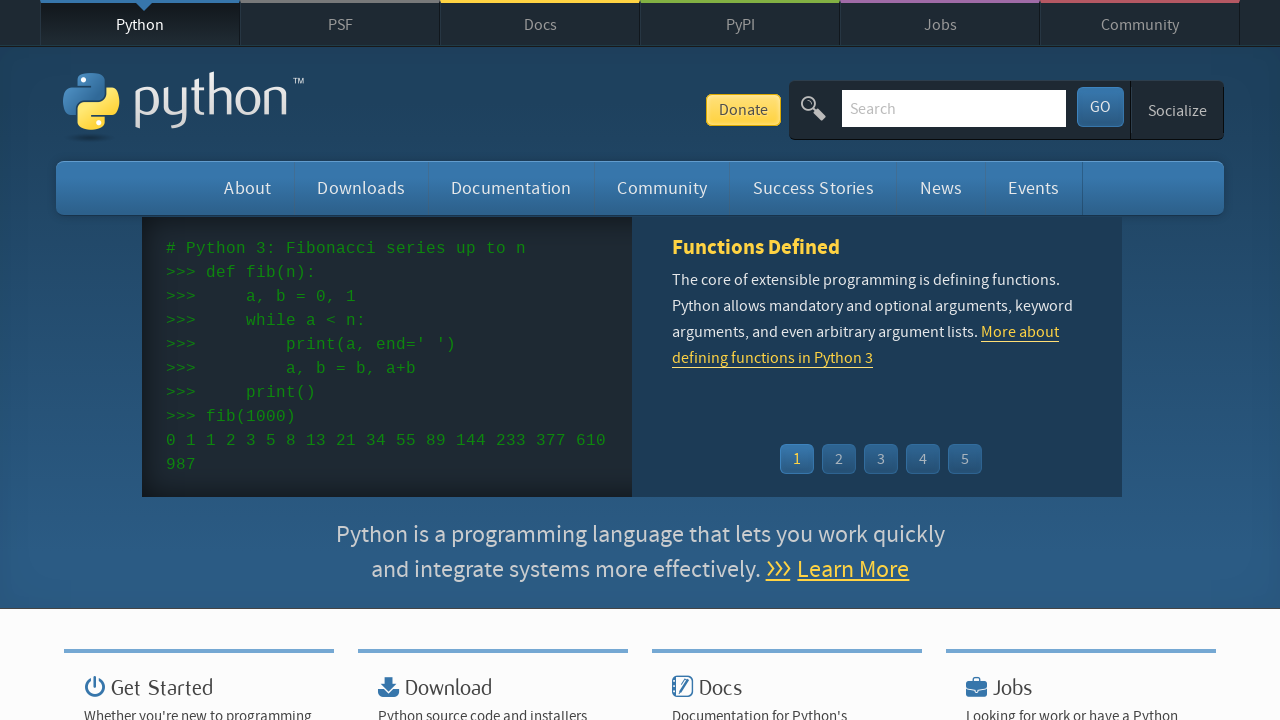

Located all event name elements using CSS_SELECTOR '.event-widget li a'
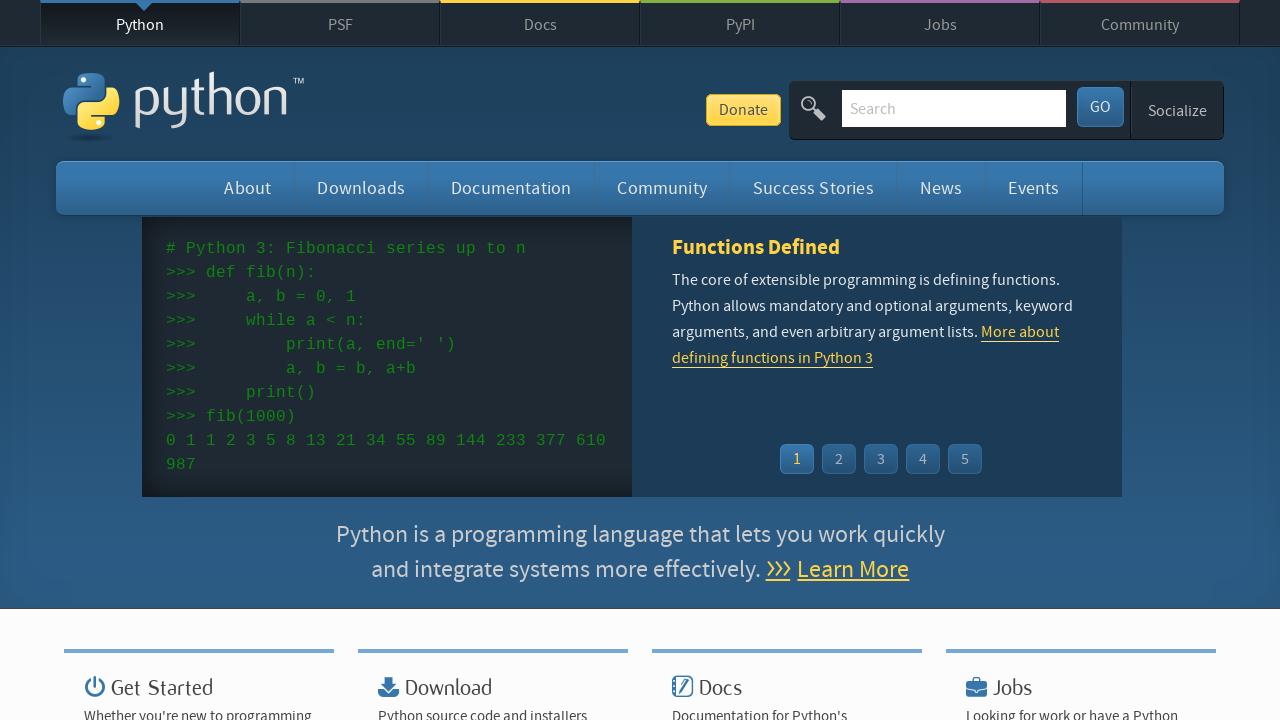

Extracted event 1 time and name information
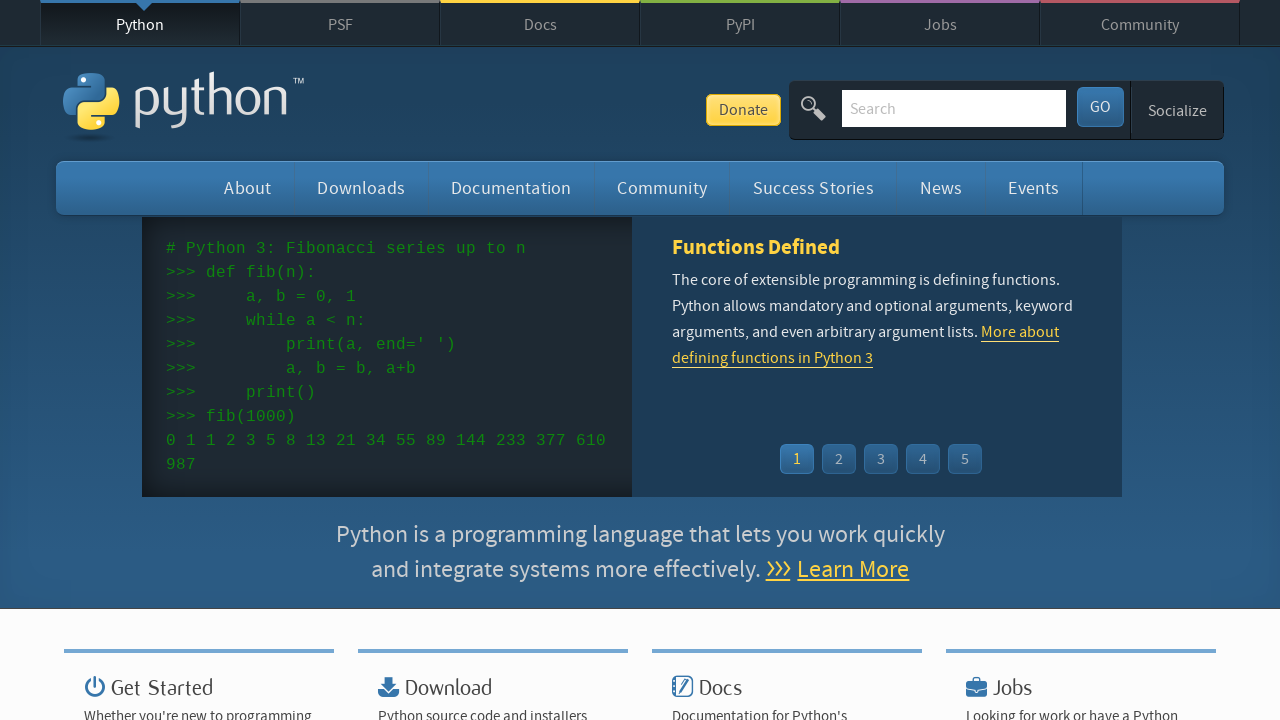

Extracted event 2 time and name information
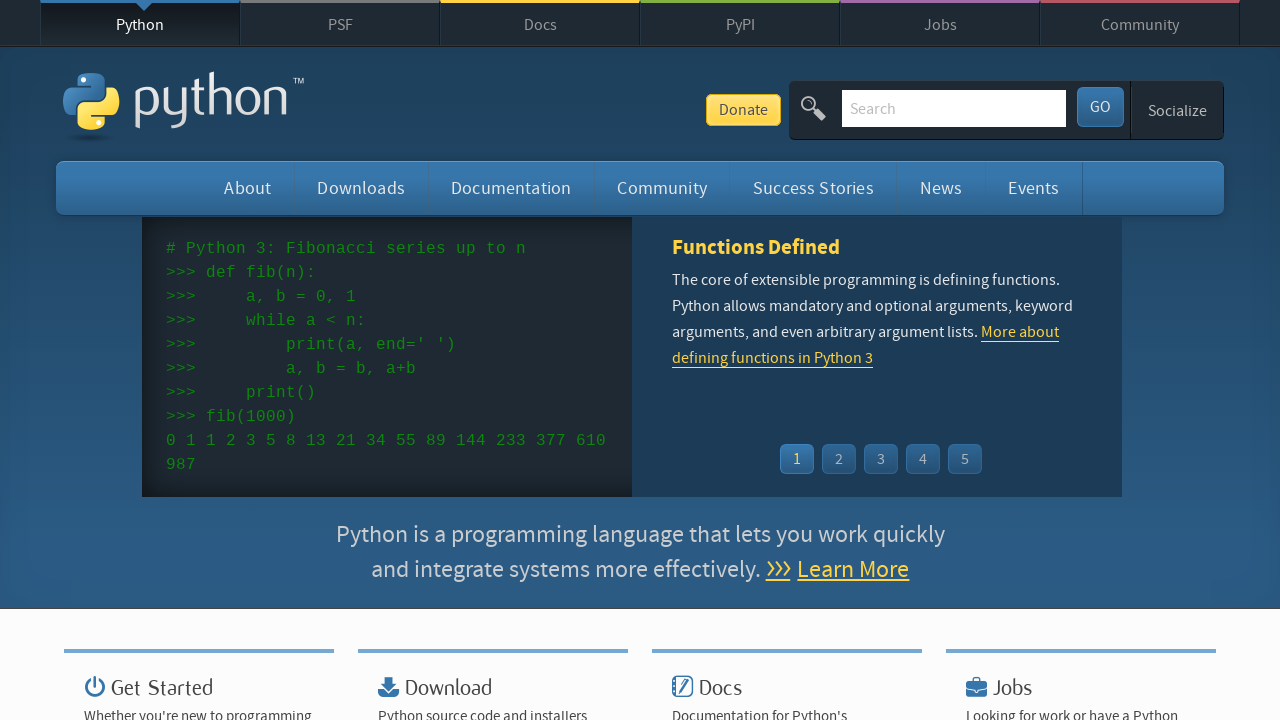

Extracted event 3 time and name information
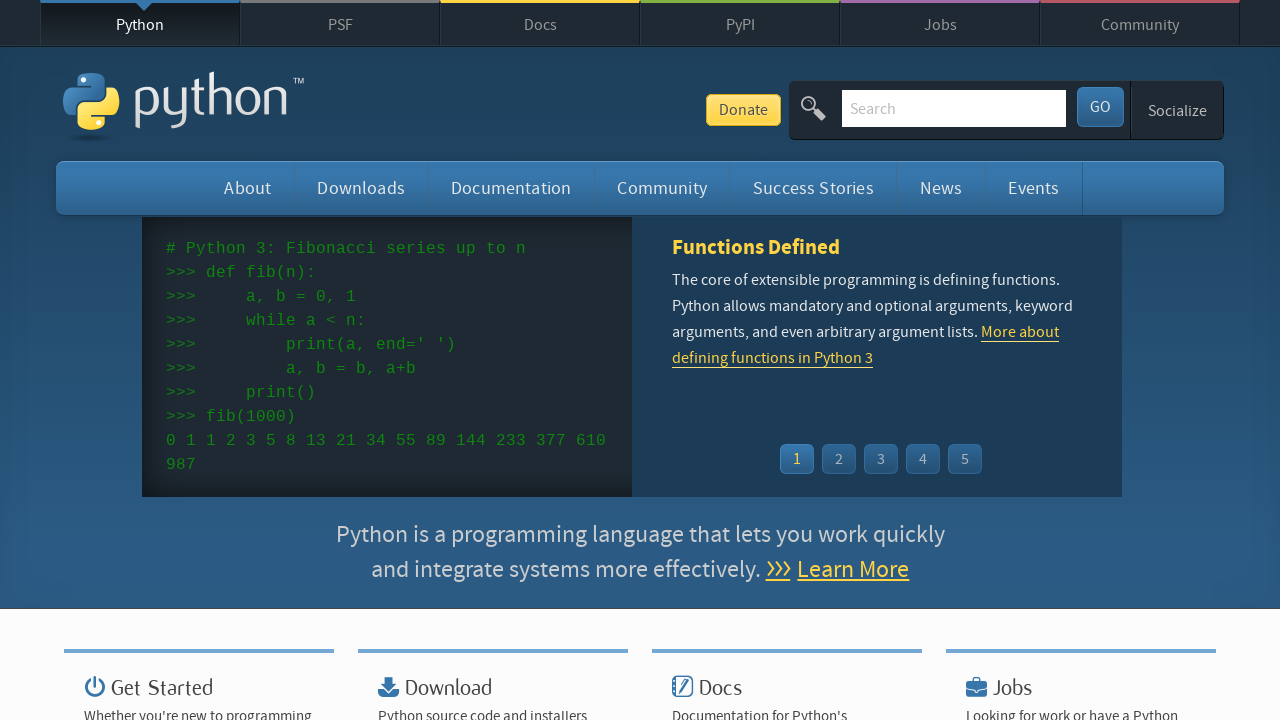

Extracted event 4 time and name information
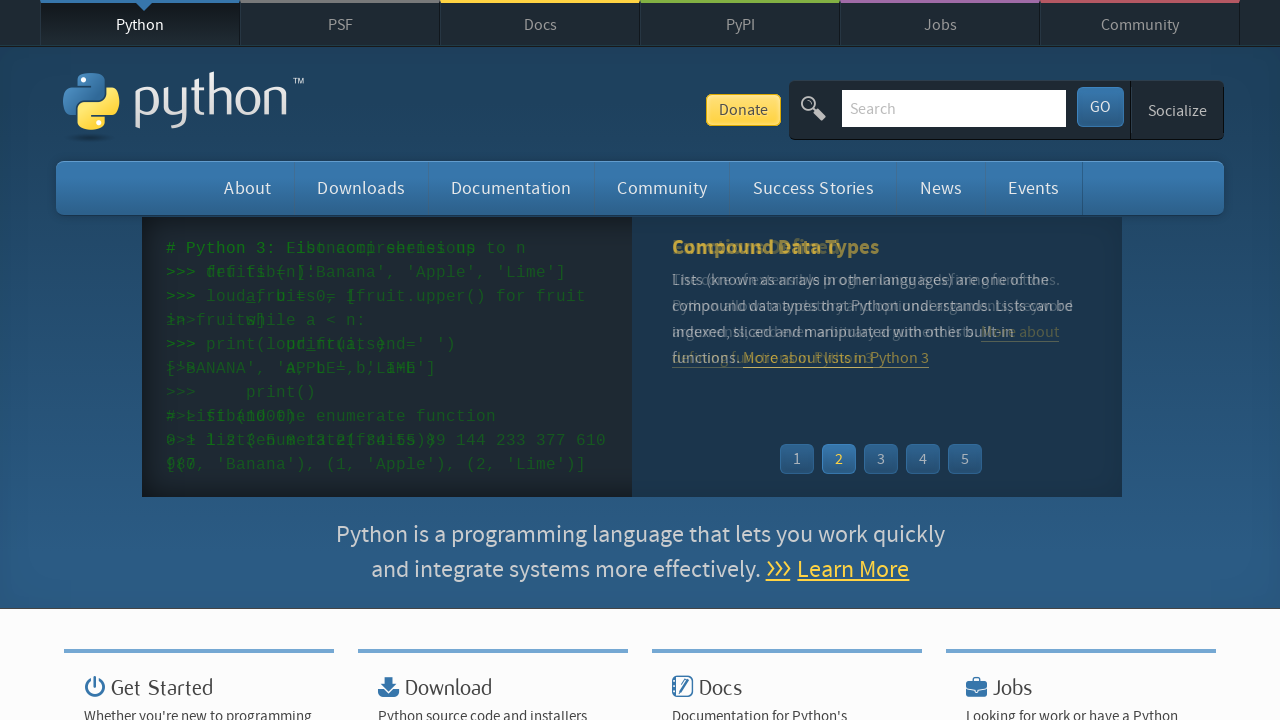

Extracted event 5 time and name information
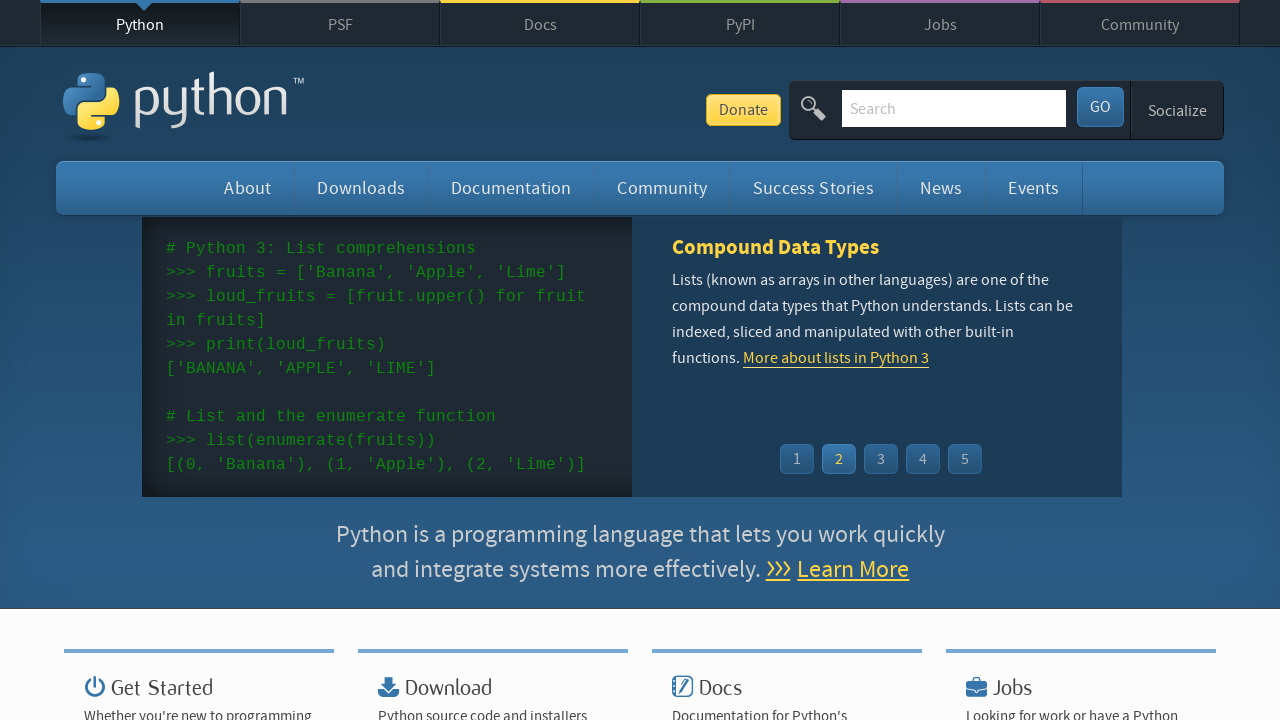

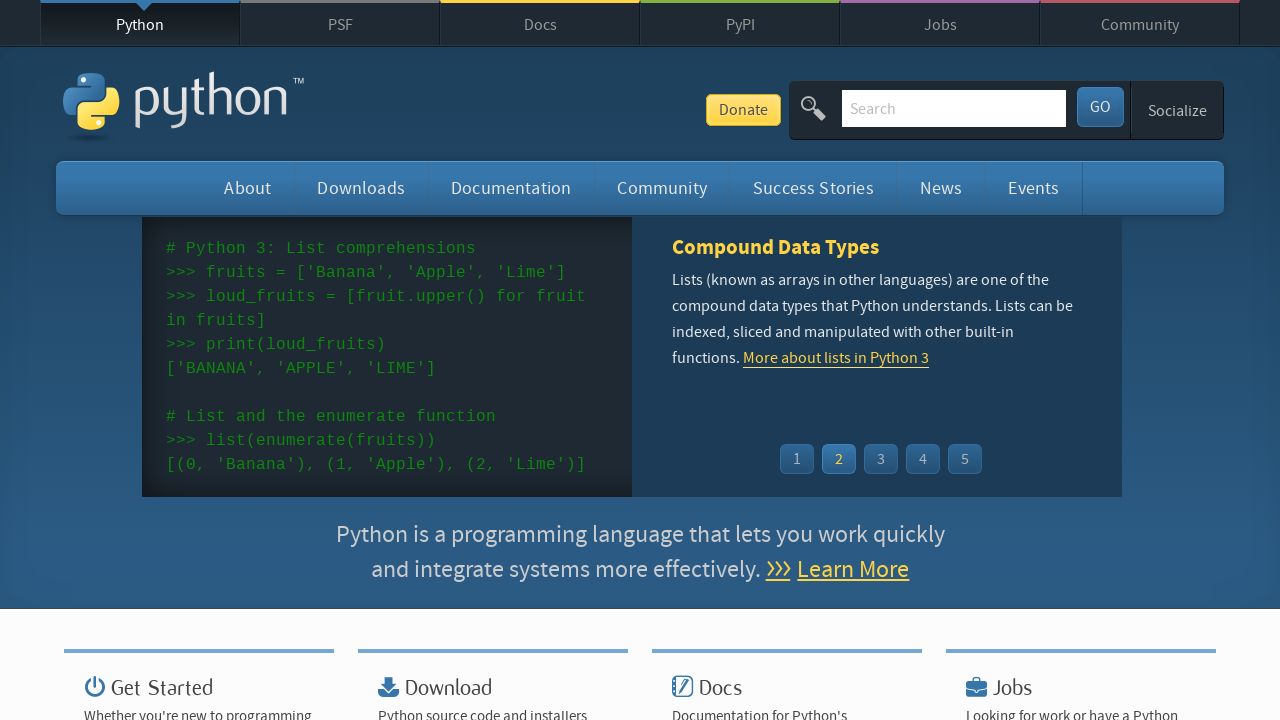